Tests an e-commerce shopping cart flow by searching for products, adding them to cart, applying a promo code, and verifying the discount is applied correctly

Starting URL: https://rahulshettyacademy.com/seleniumPractise/#/

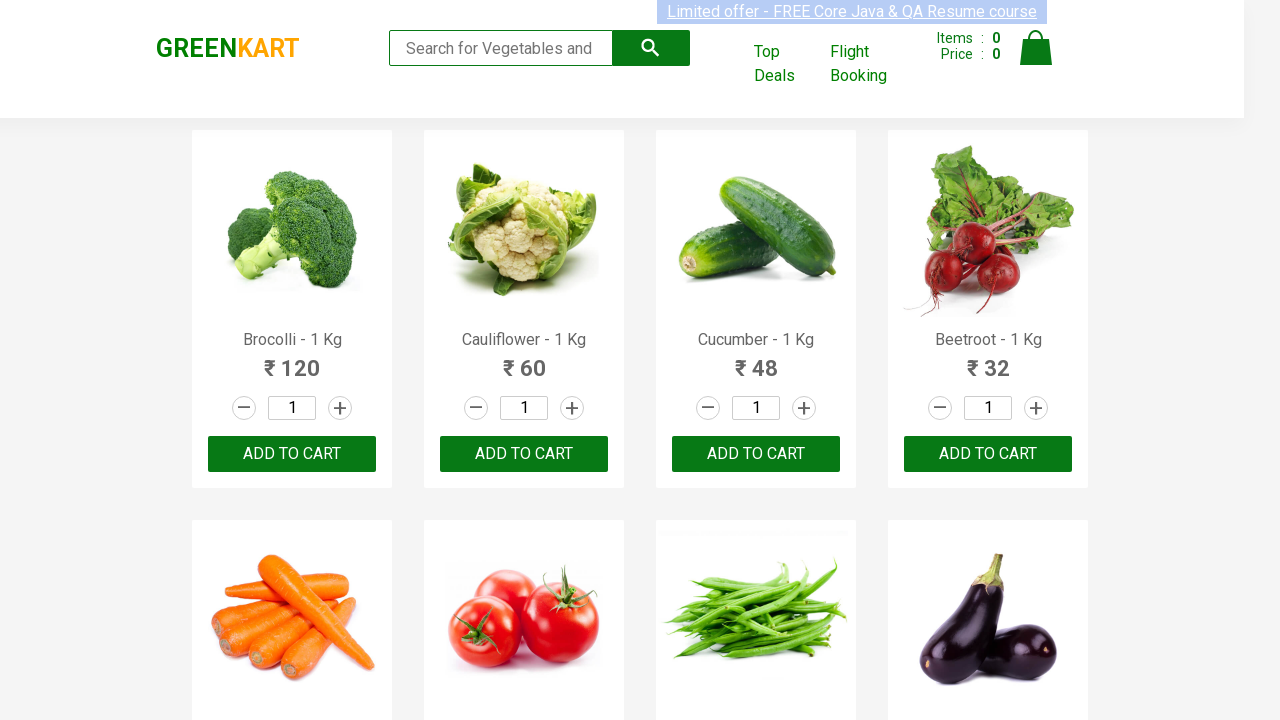

Filled search keyword with 'ber' on .search-keyword
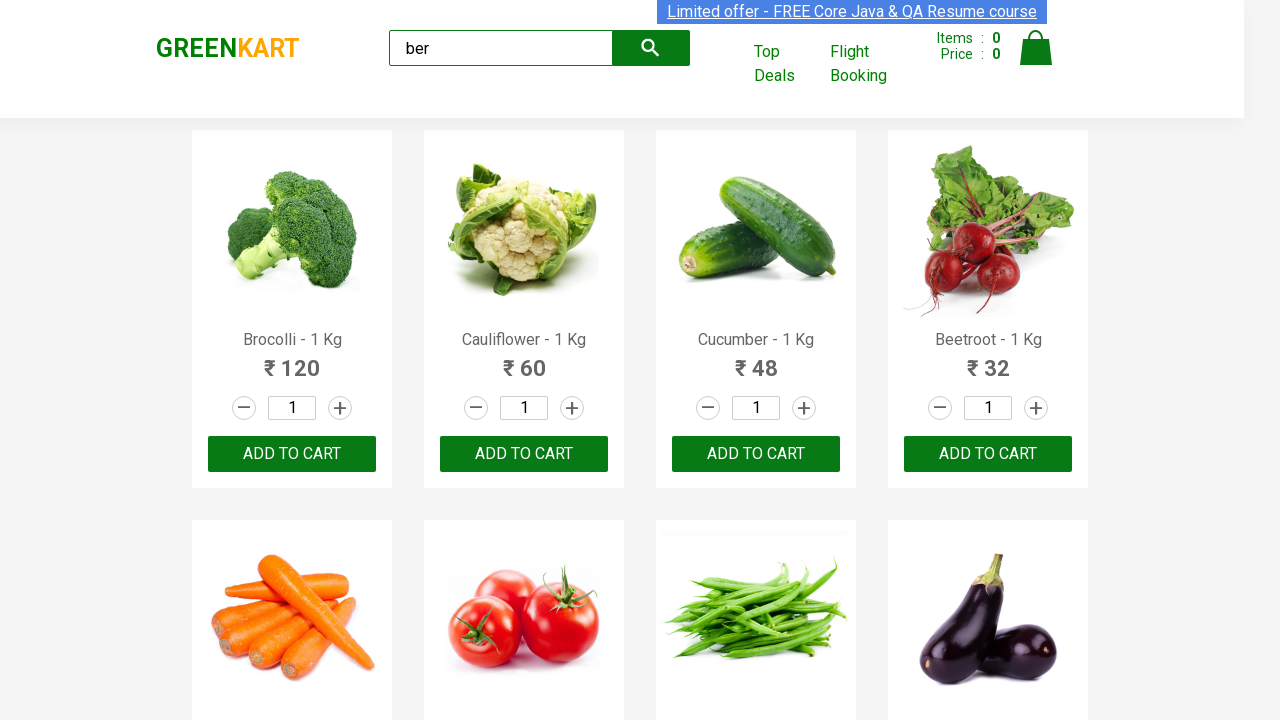

Waited 1 second for search results to load
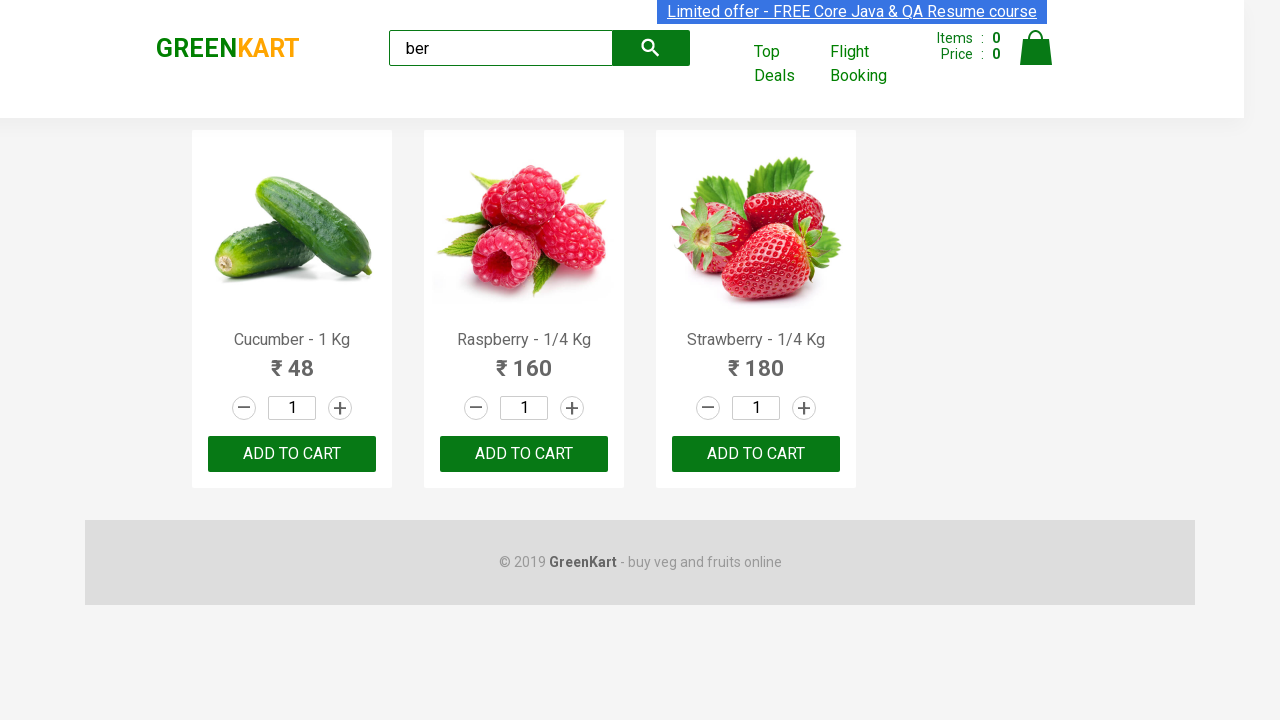

Found 3 'ADD TO CART' buttons
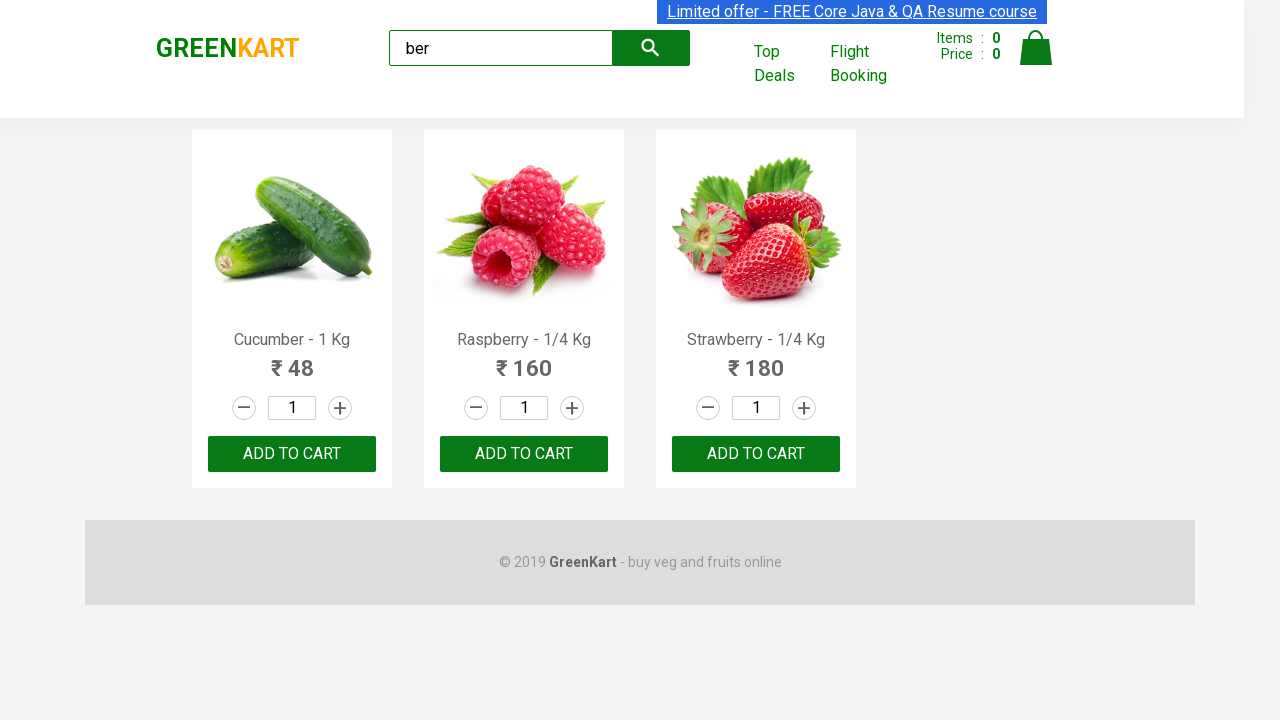

Clicked 'ADD TO CART' button at (292, 454) on xpath=//*[text()='ADD TO CART'] >> nth=0
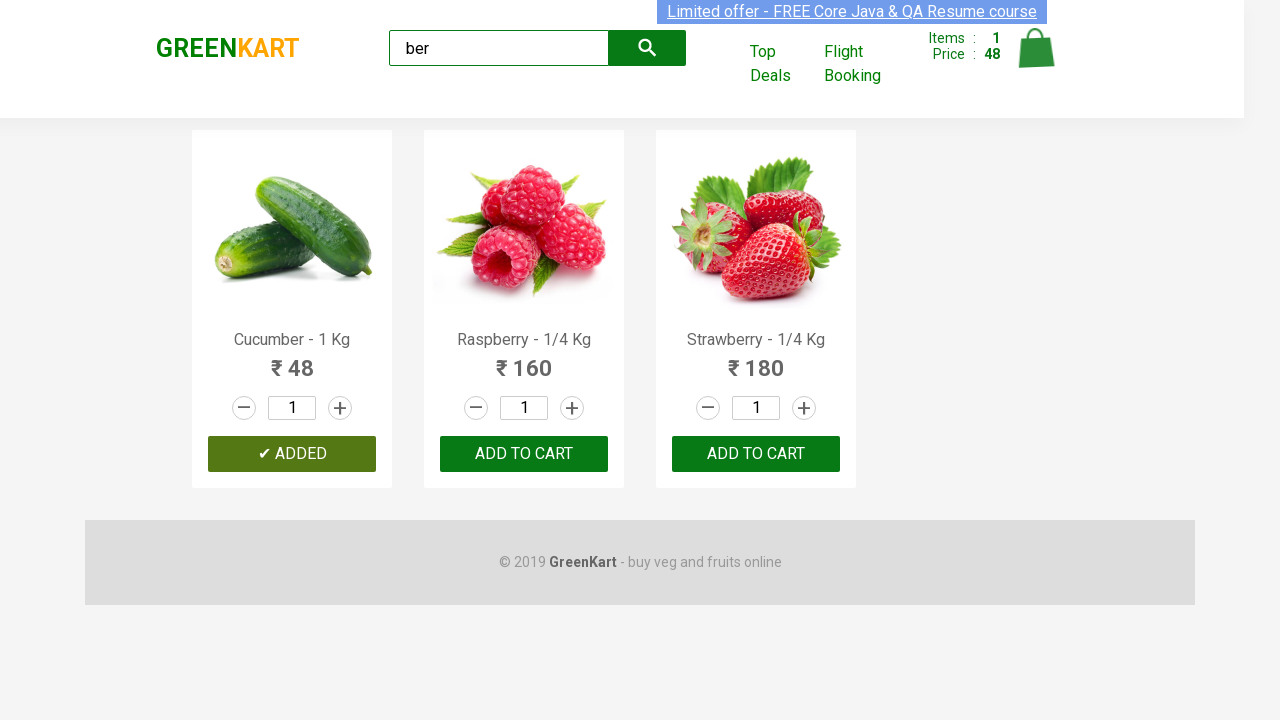

Clicked 'ADD TO CART' button at (756, 454) on xpath=//*[text()='ADD TO CART'] >> nth=1
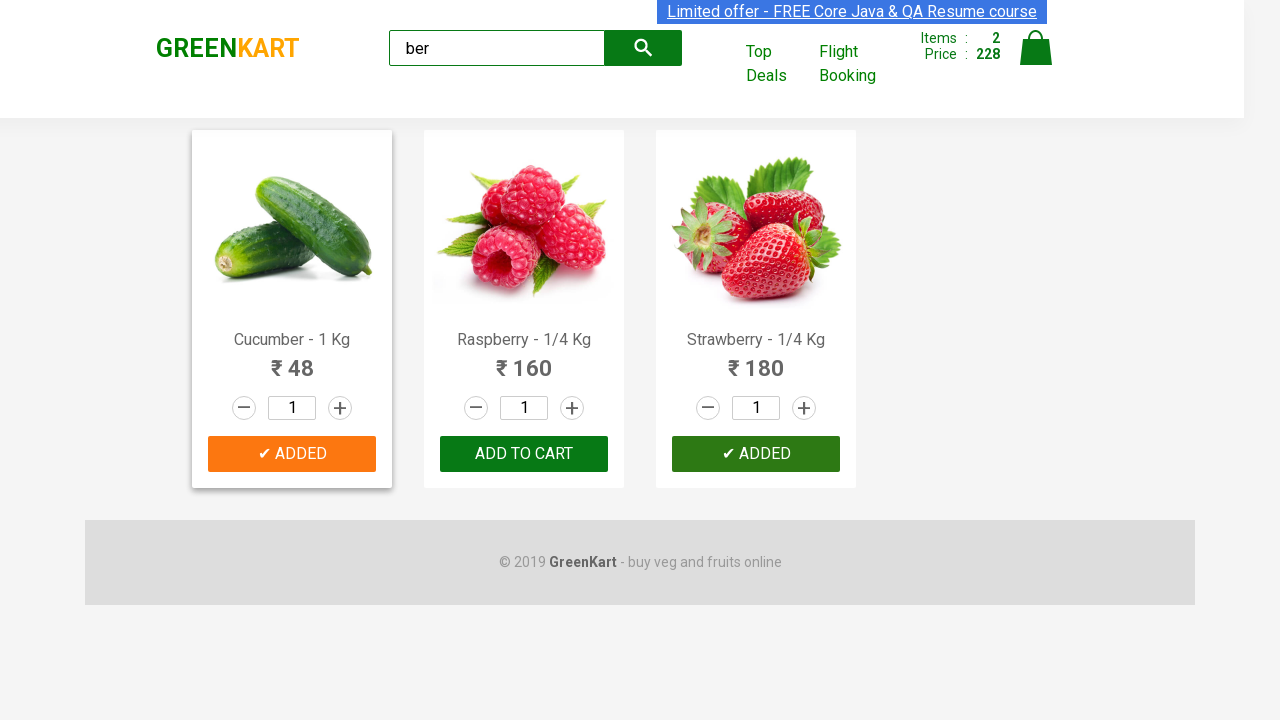

Clicked 'ADD TO CART' button at (756, 454) on xpath=//*[text()='ADD TO CART'] >> nth=2
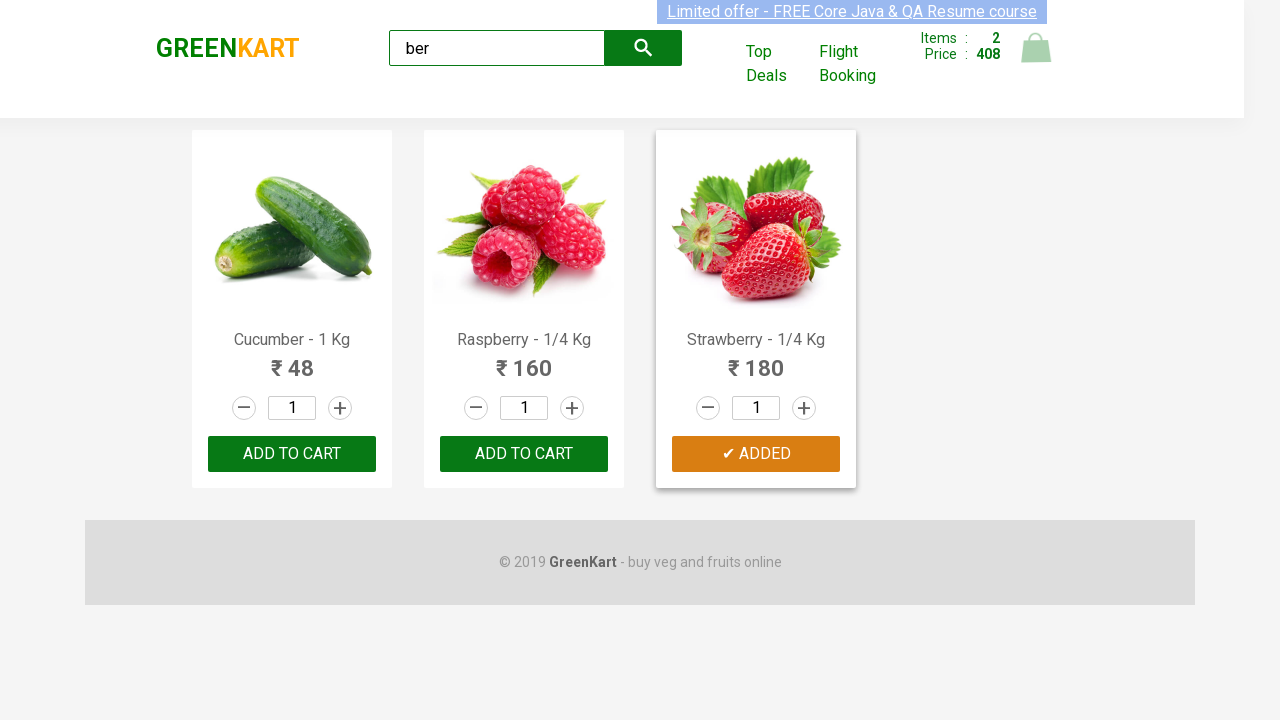

Clicked cart icon to open shopping cart at (1036, 59) on .cart-icon
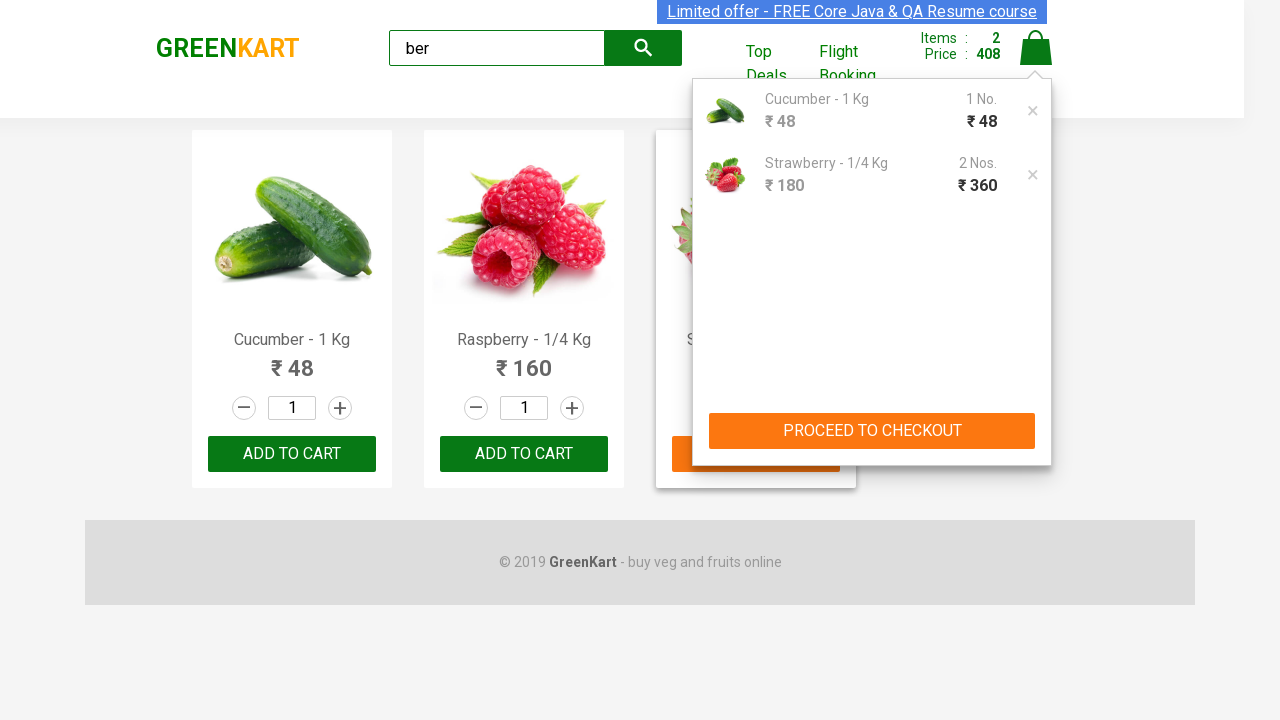

Clicked 'PROCEED TO CHECKOUT' button at (872, 431) on xpath=//*[text()='PROCEED TO CHECKOUT']
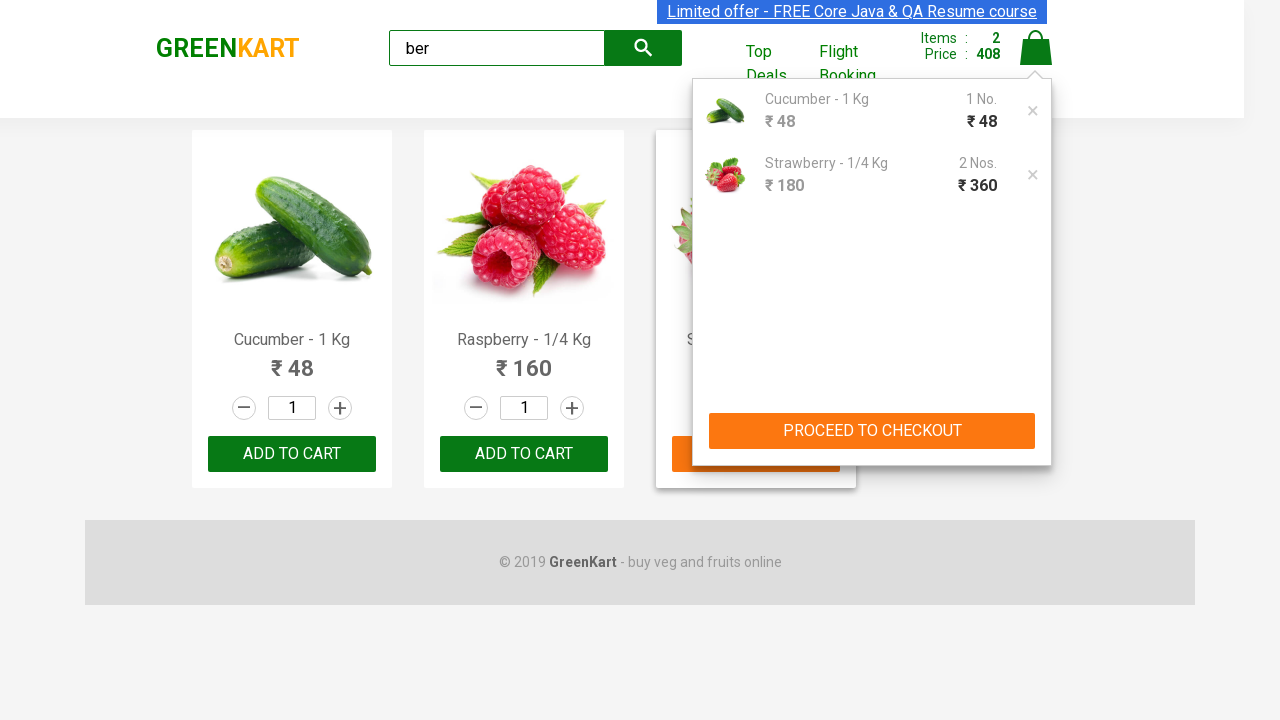

Checkout page loaded with product details
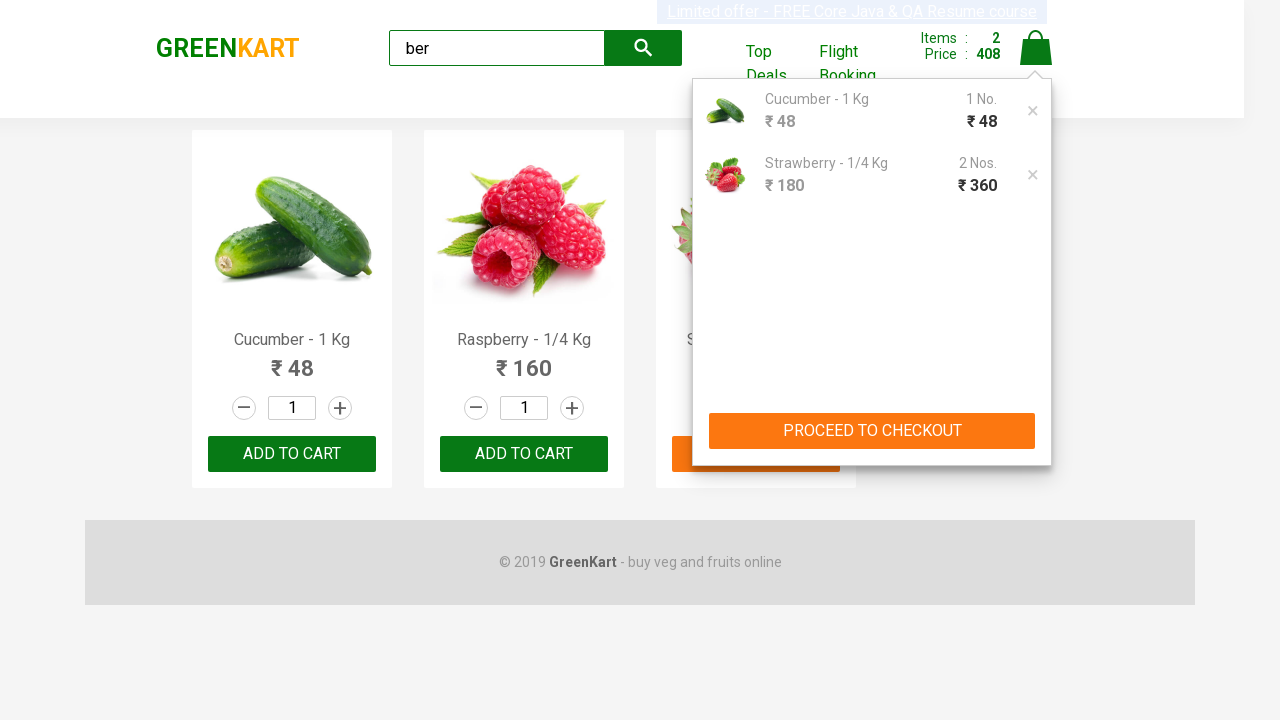

Retrieved original discount amount: 408
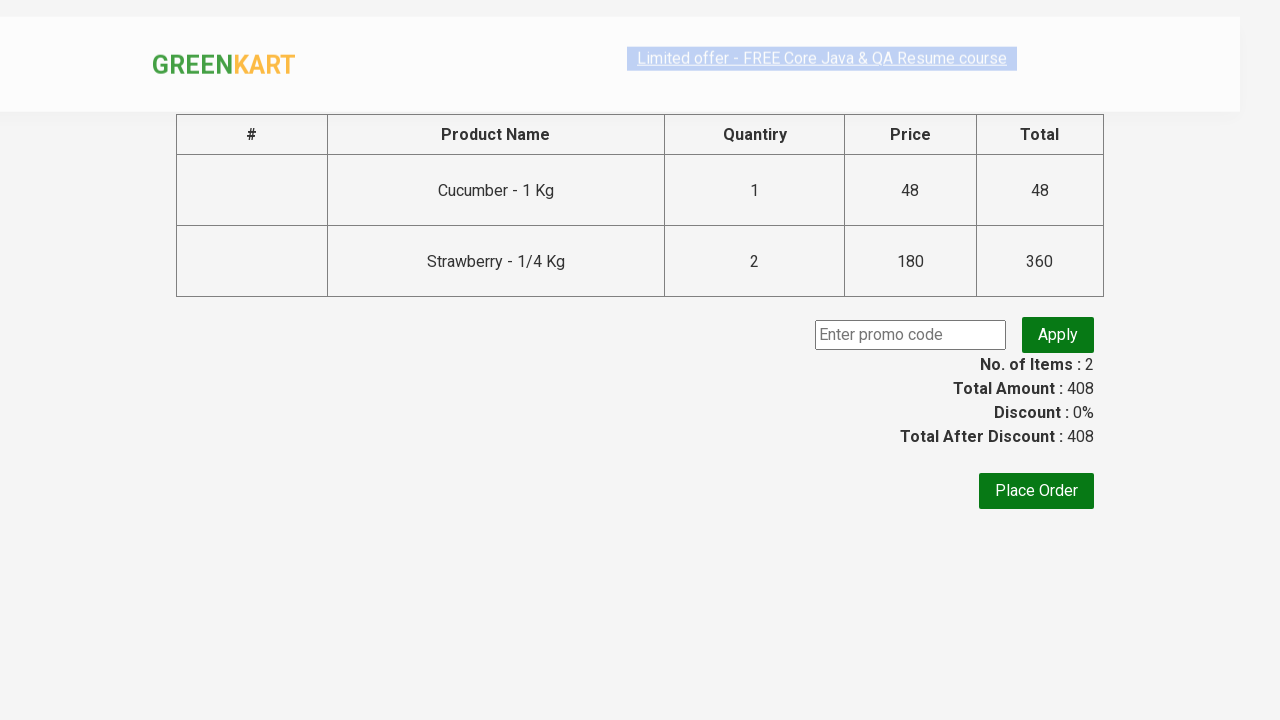

Filled promo code field with 'rahulshettyacademy' on .promoCode
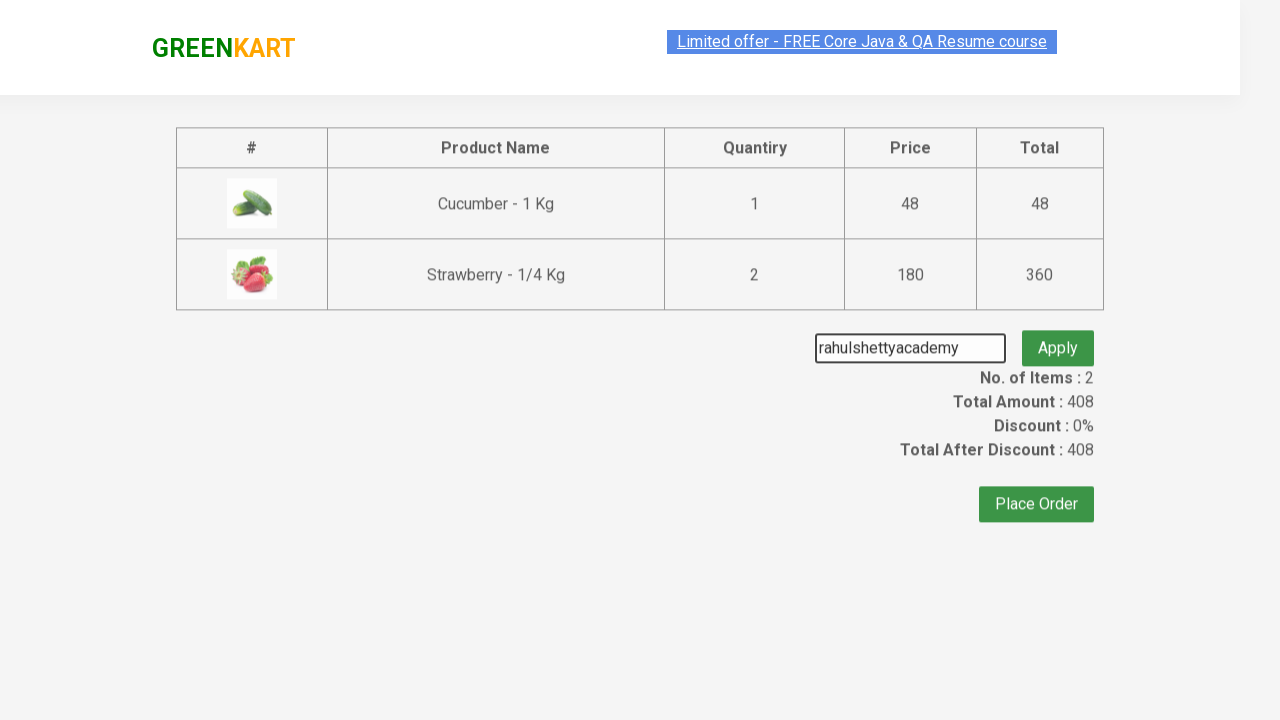

Clicked promo code apply button at (1058, 335) on .promoBtn
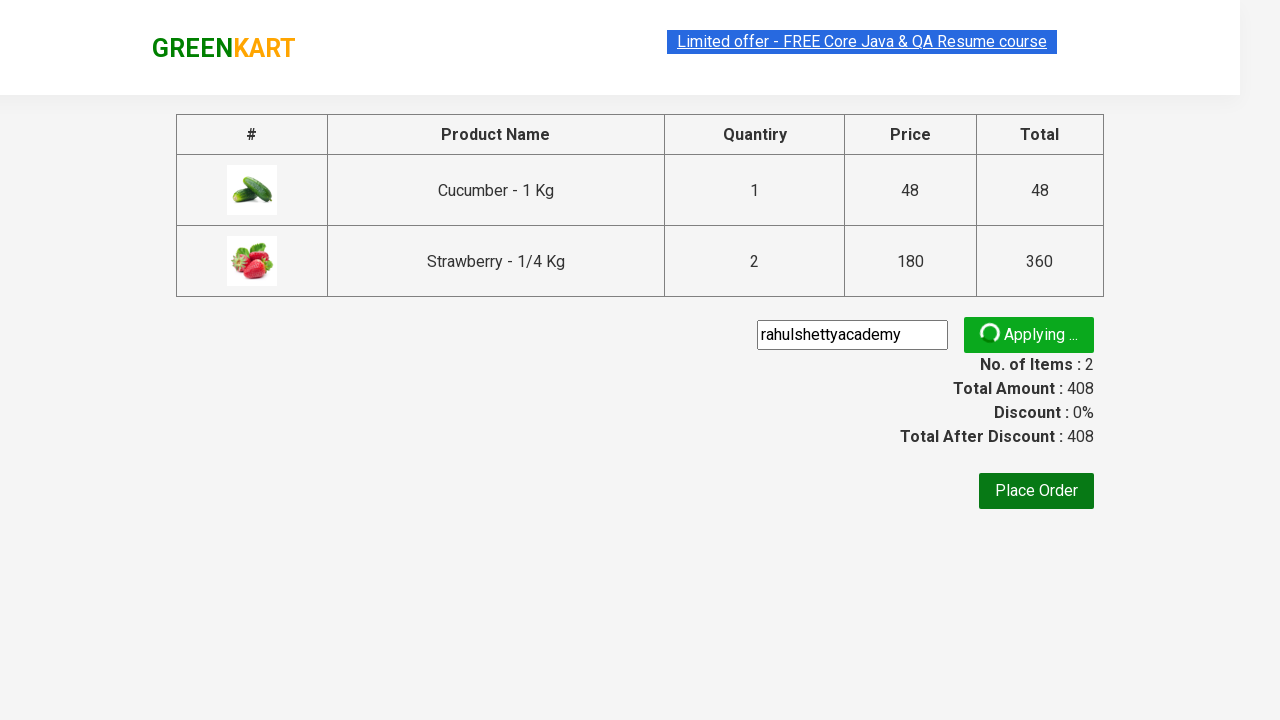

Waited 8 seconds for promo code to be applied
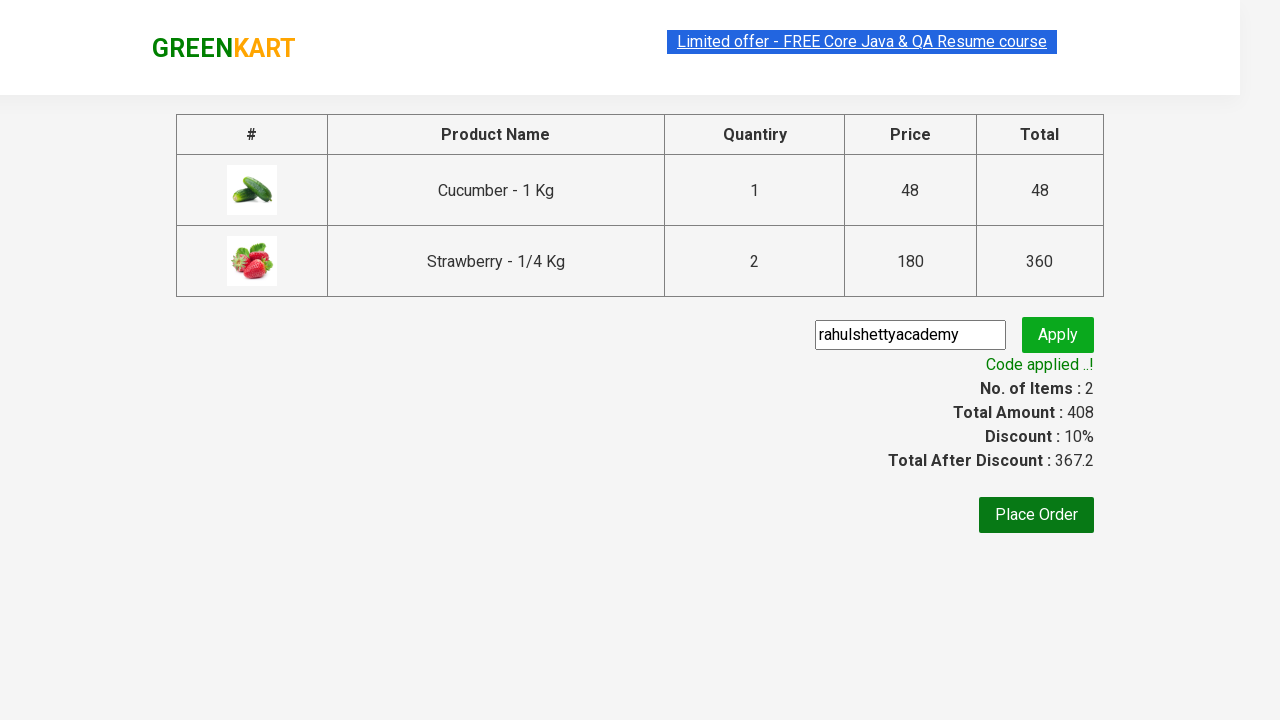

Retrieved discounted amount after promo code: 367.2
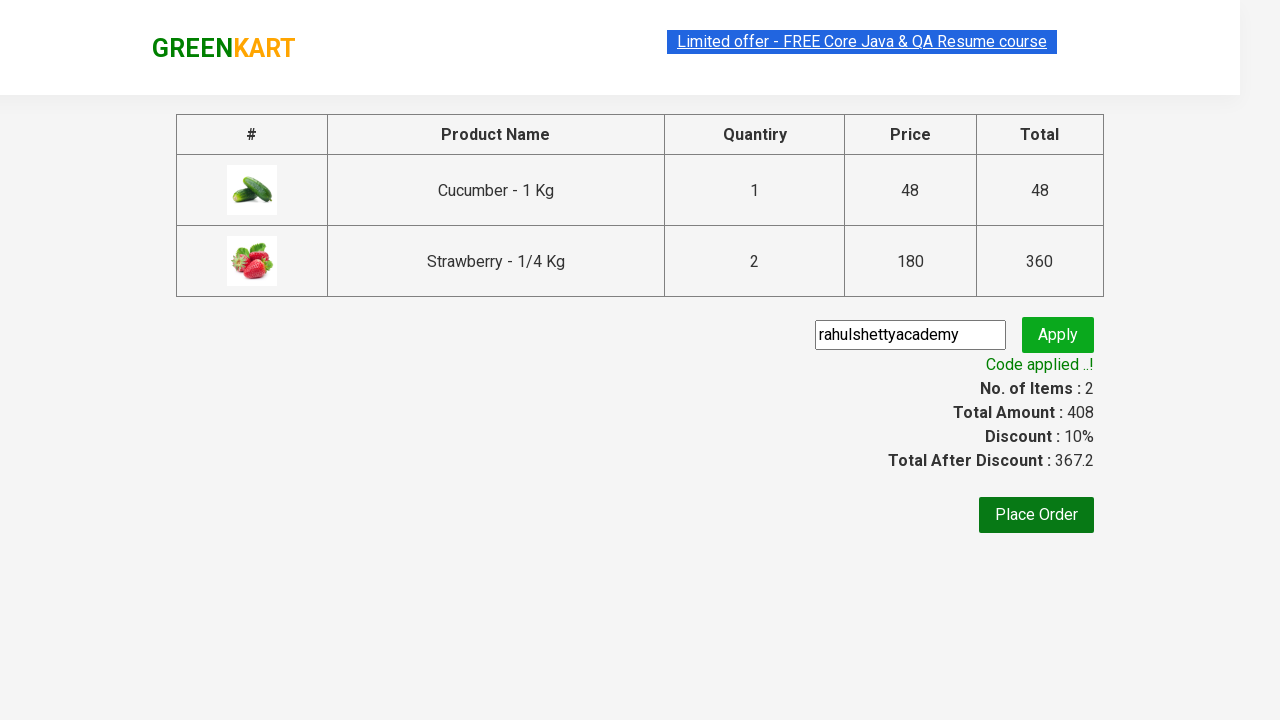

Retrieved 2 product elements from cart
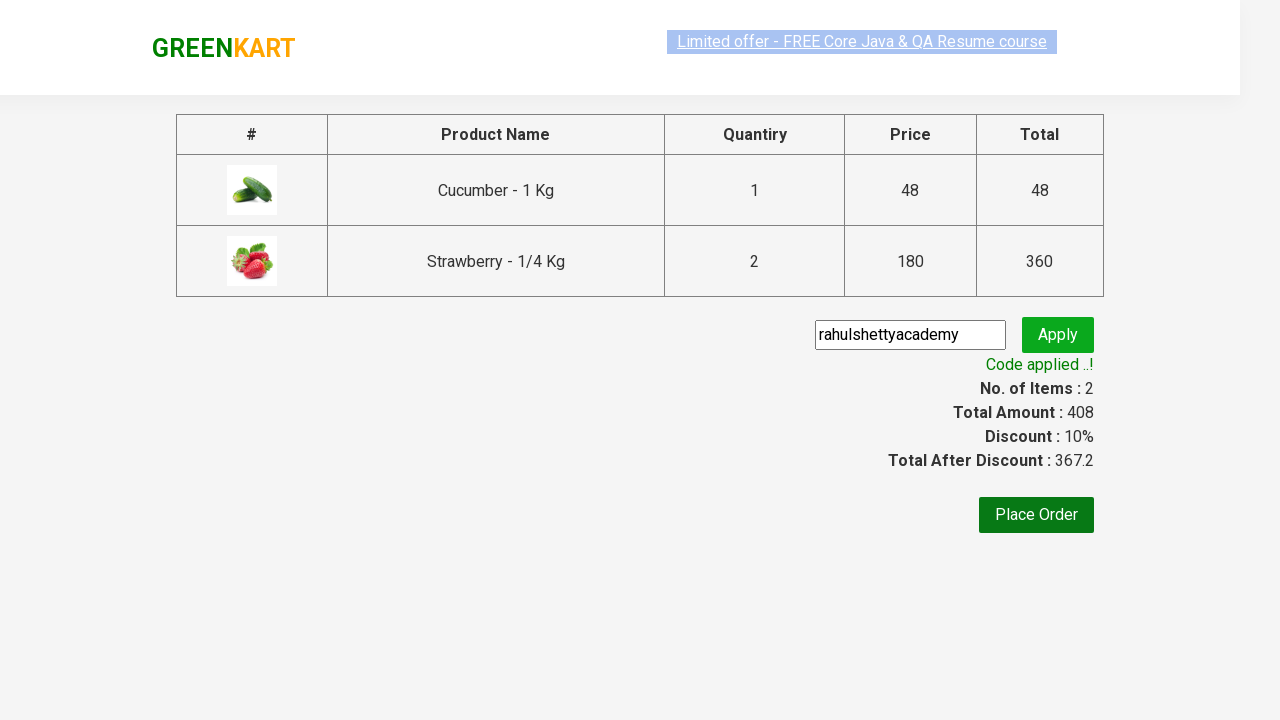

Verified product found in cart: Cucumber - 1 Kg
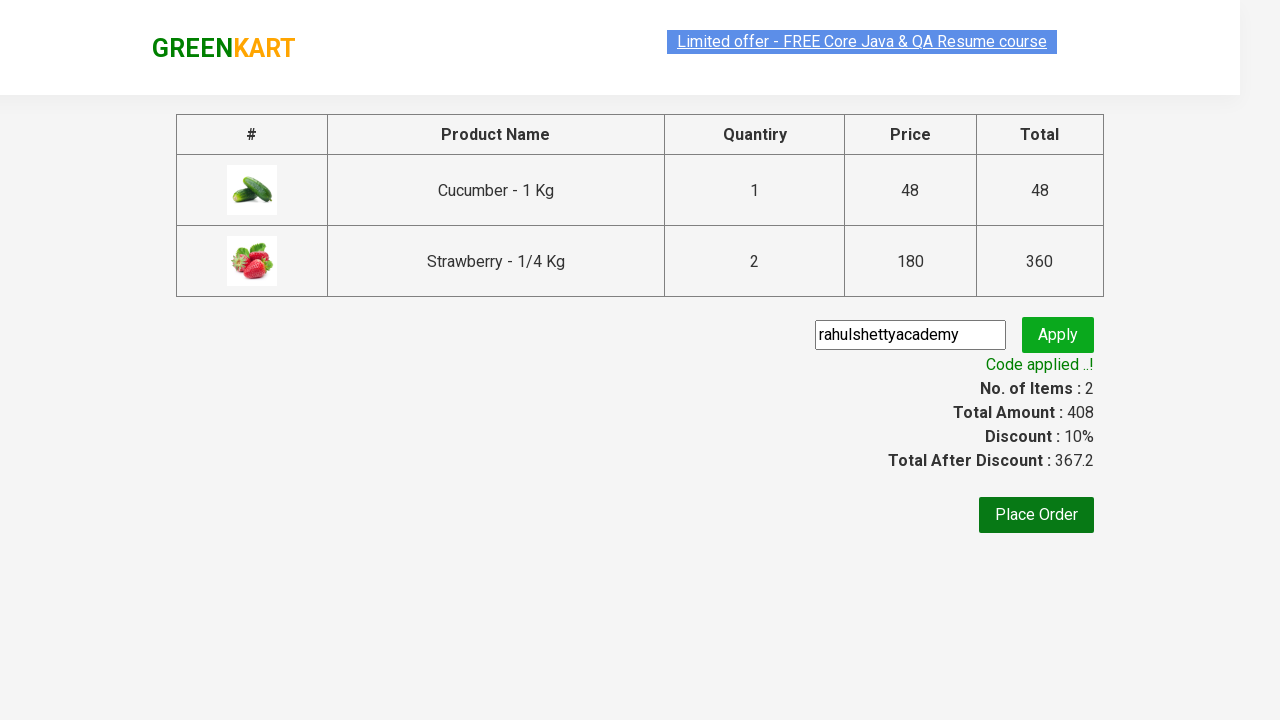

Verified product found in cart: Strawberry - 1/4 Kg
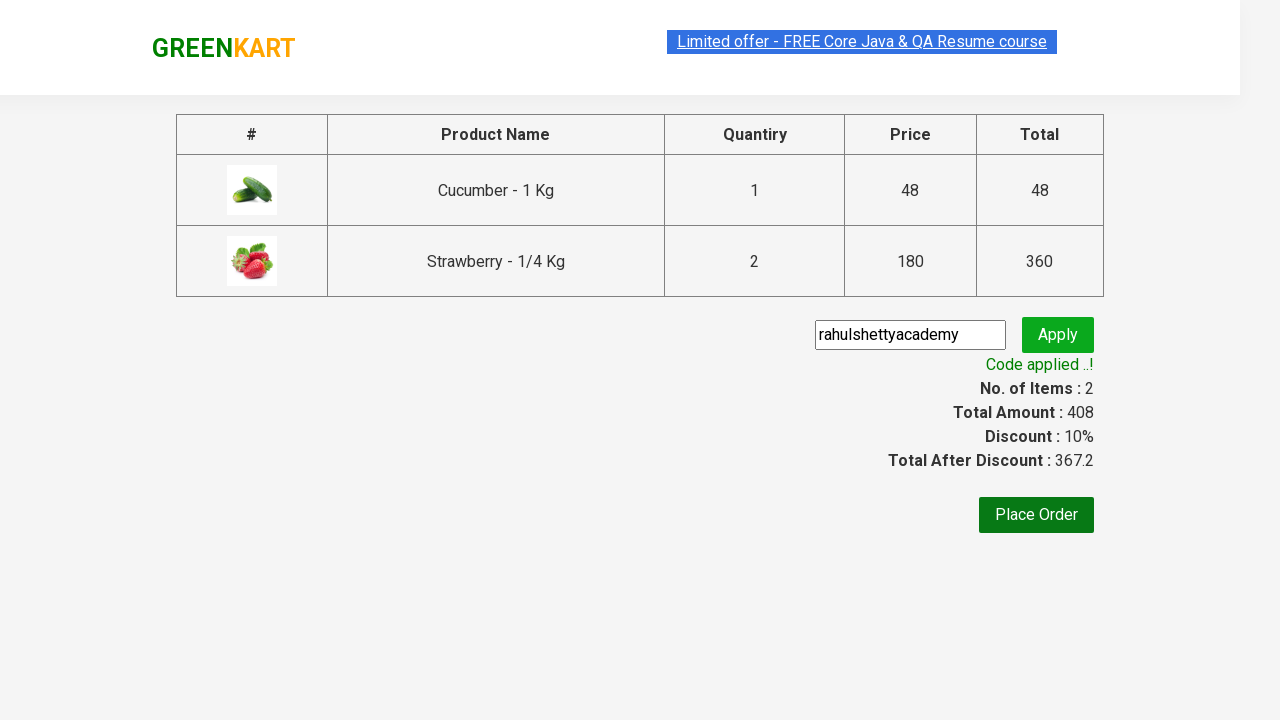

Retrieved 2 price elements from checkout table
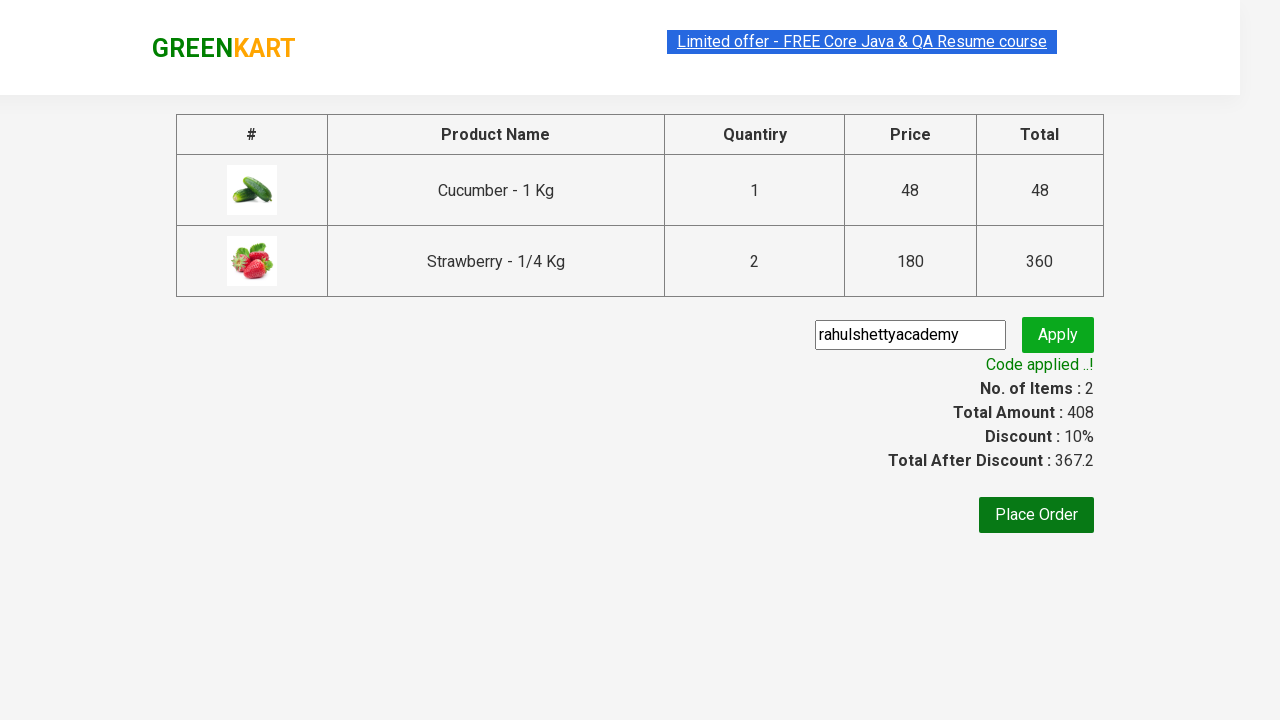

Calculated manual total from cart items: 408.0
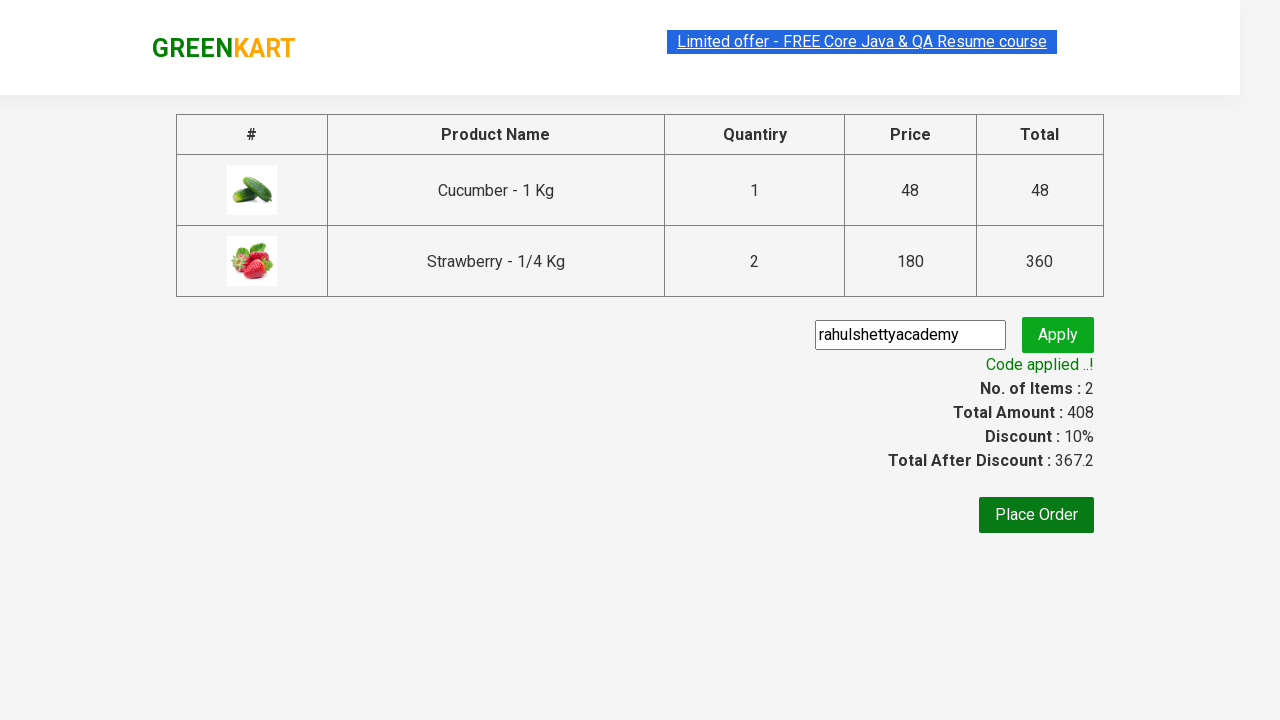

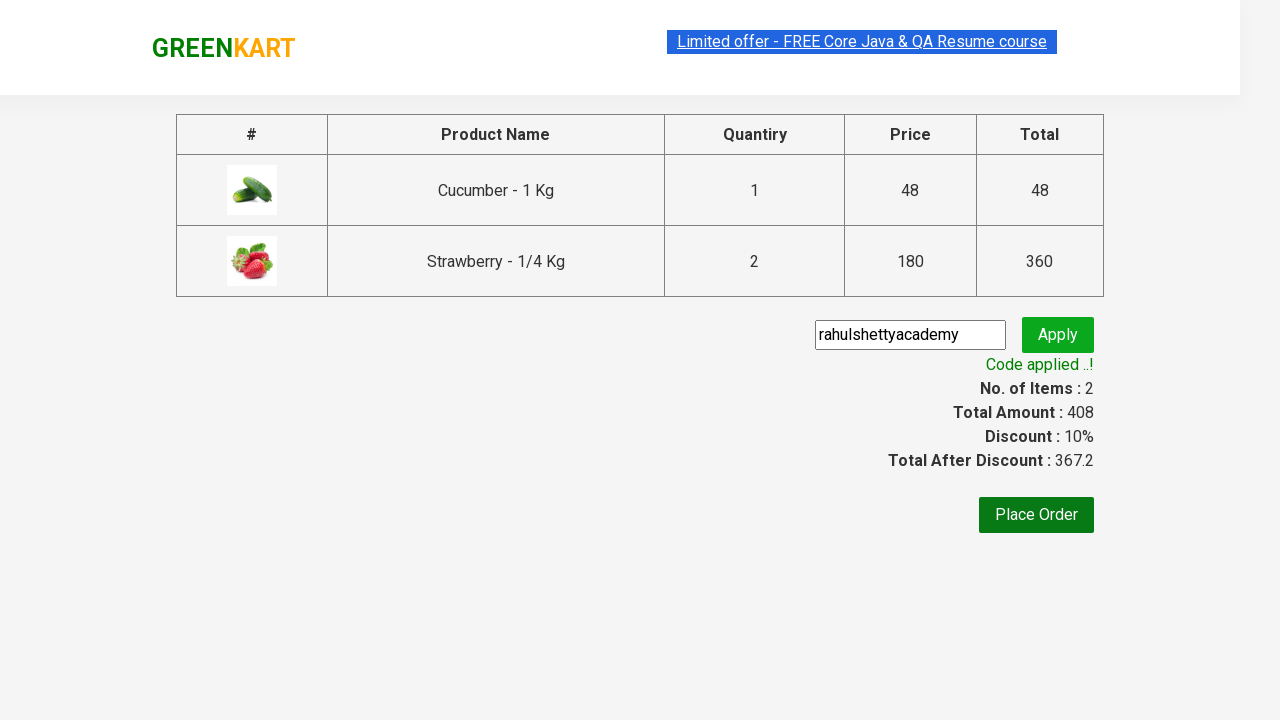